Navigates to UGC Les Halles cinema page and verifies that movie listings are displayed with title blocks

Starting URL: https://www.ugc.fr/cinema.html?id=10

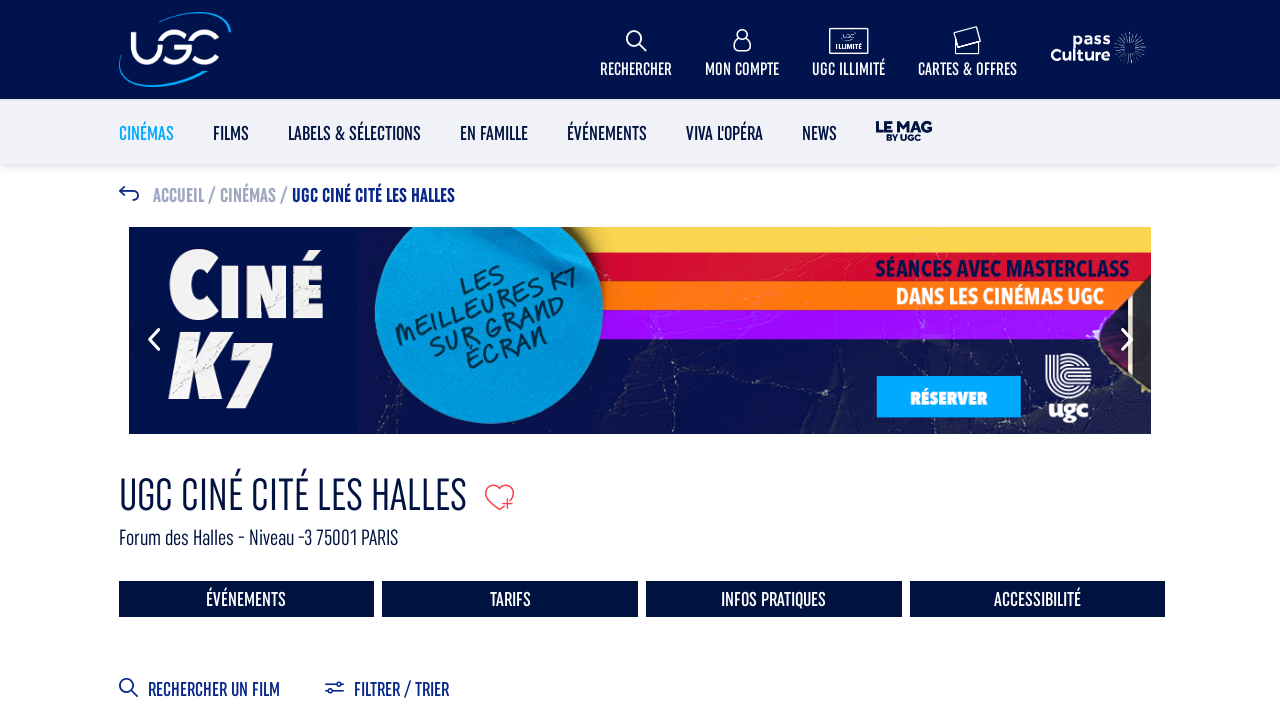

Waited for movie listing blocks to load in slider
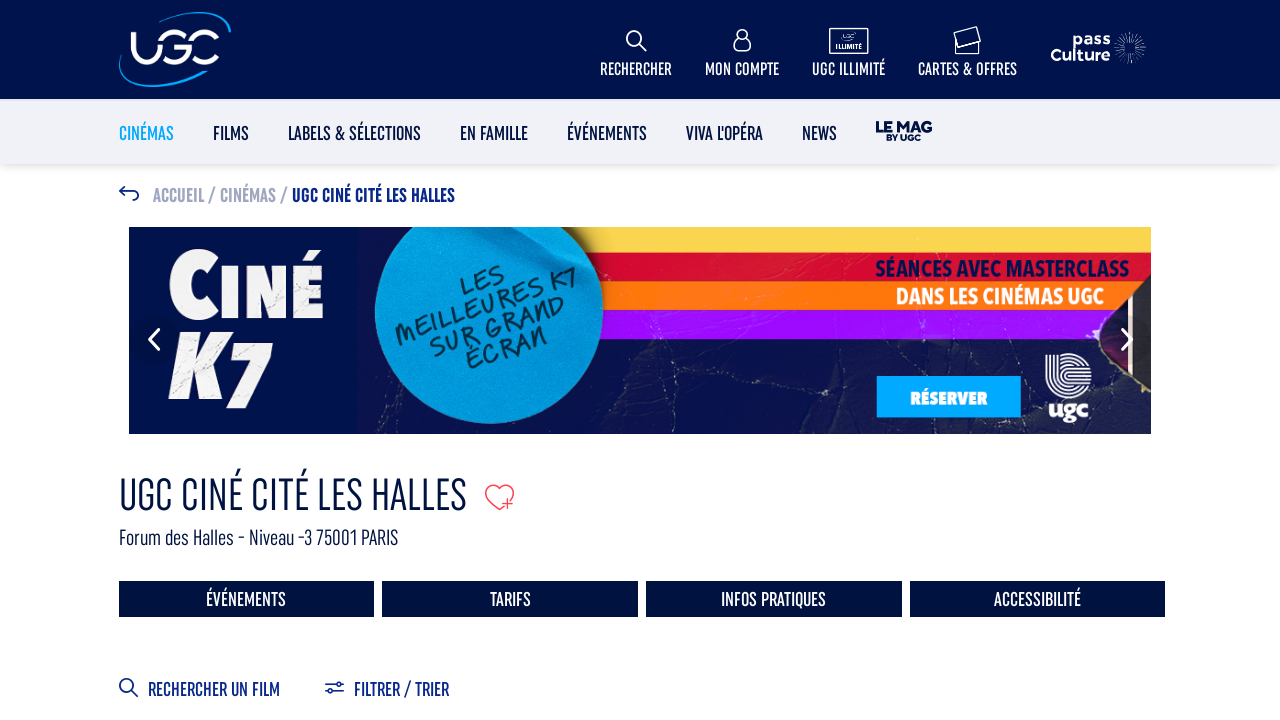

Verified movie title blocks are present on UGC Les Halles cinema page
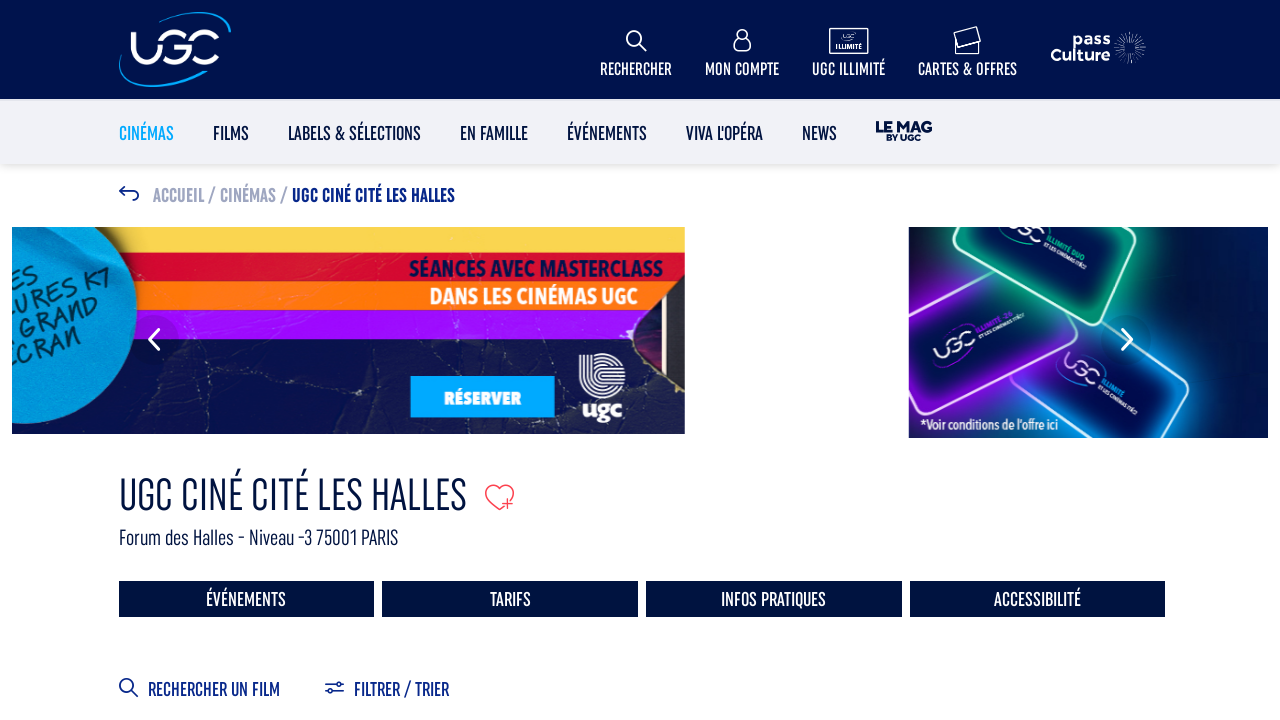

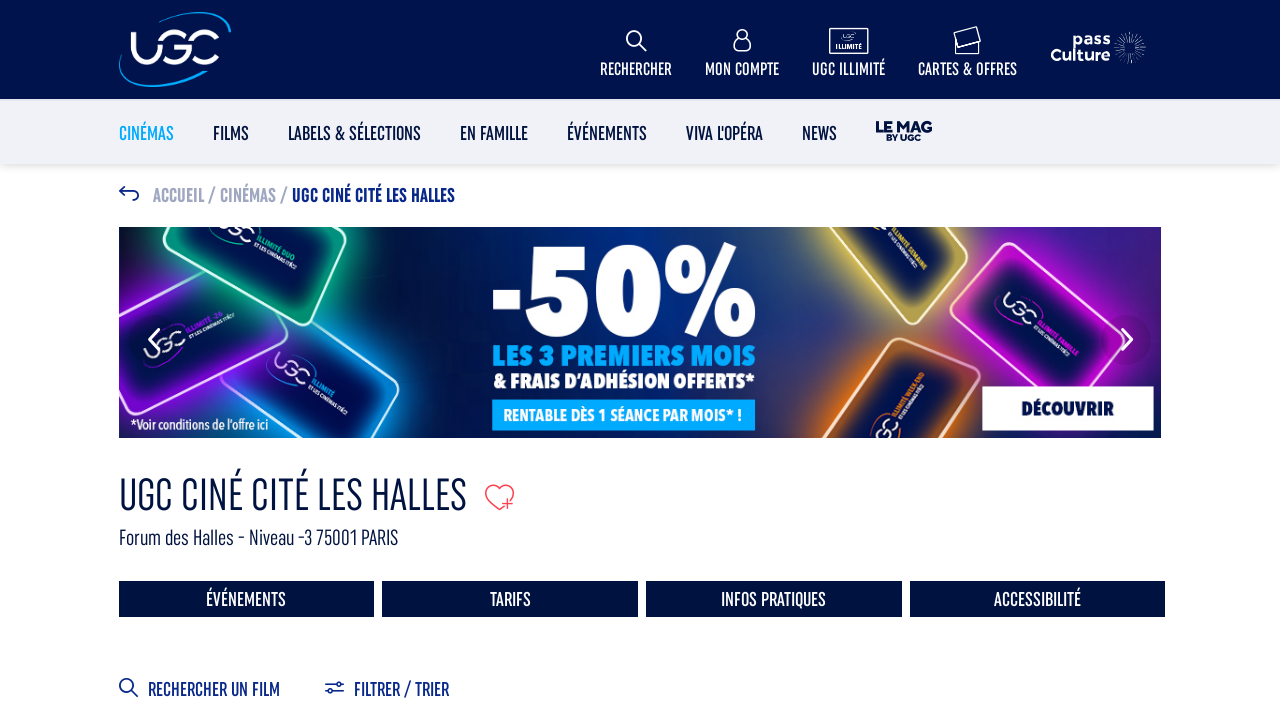